Tests the resizable functionality by resizing an element using the resize handle.

Starting URL: https://jqueryui.com/

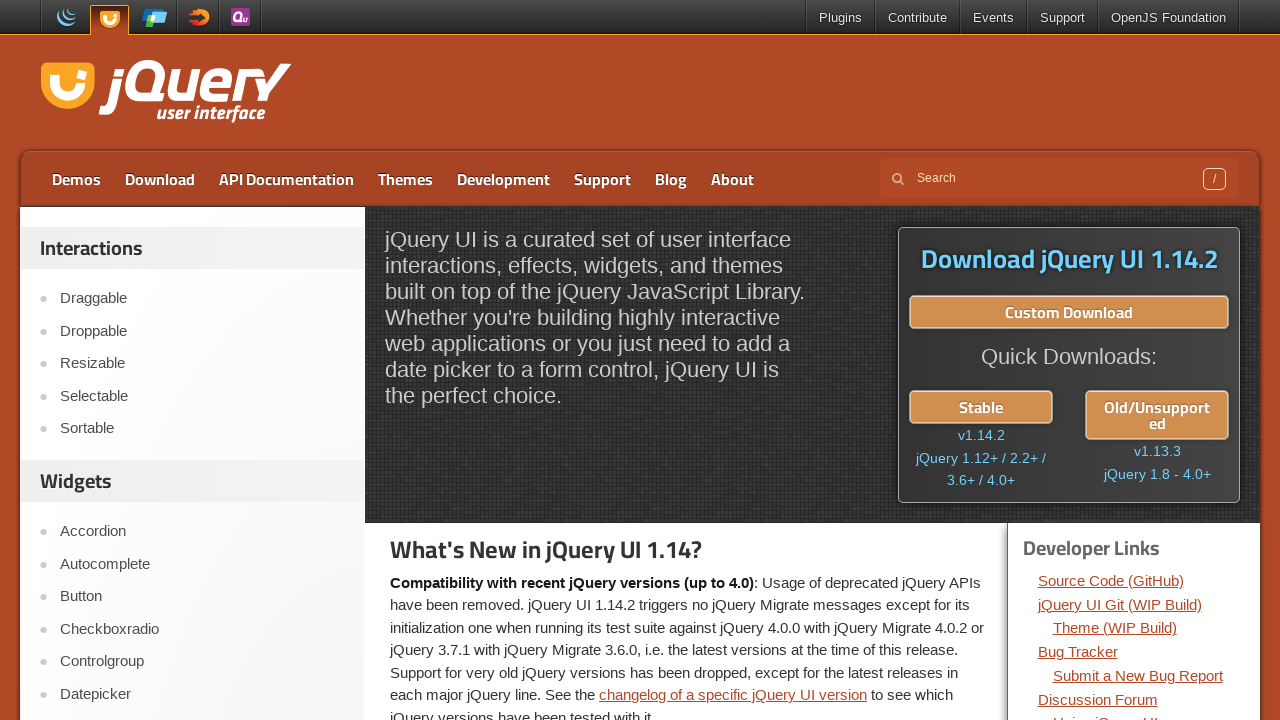

Clicked on Resizable link at (202, 364) on a:text('Resizable')
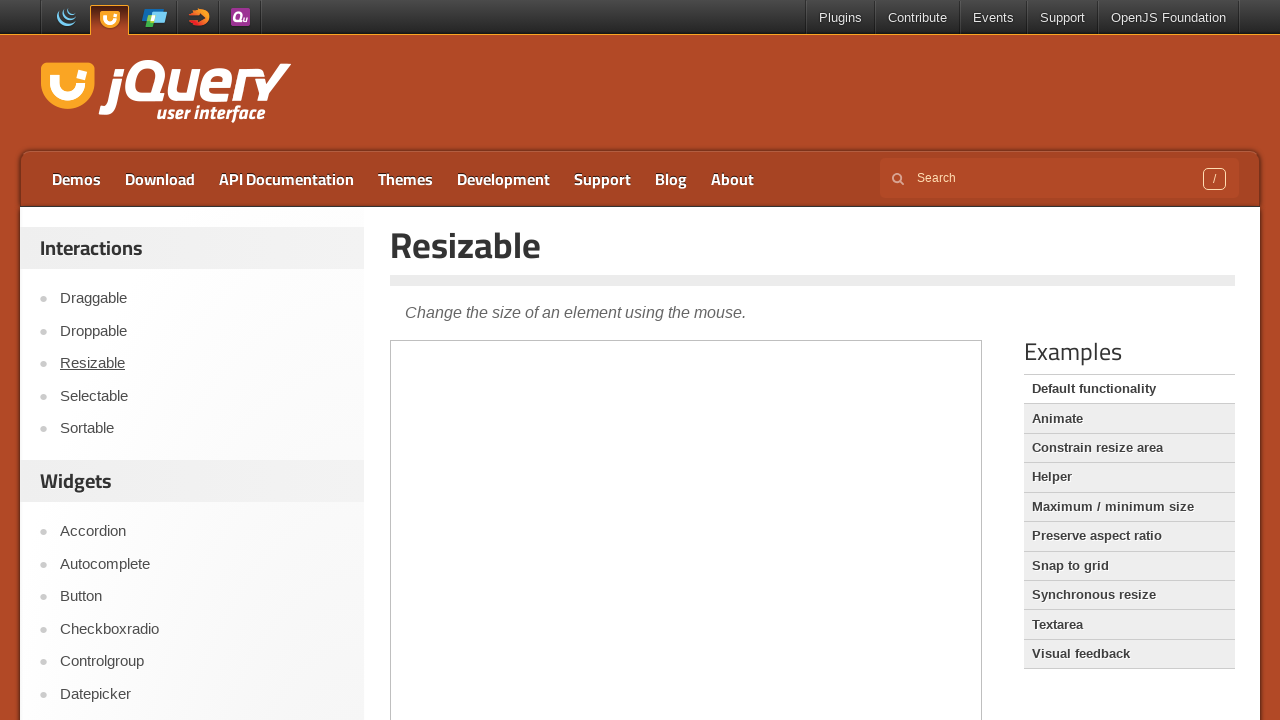

Resizable page title loaded
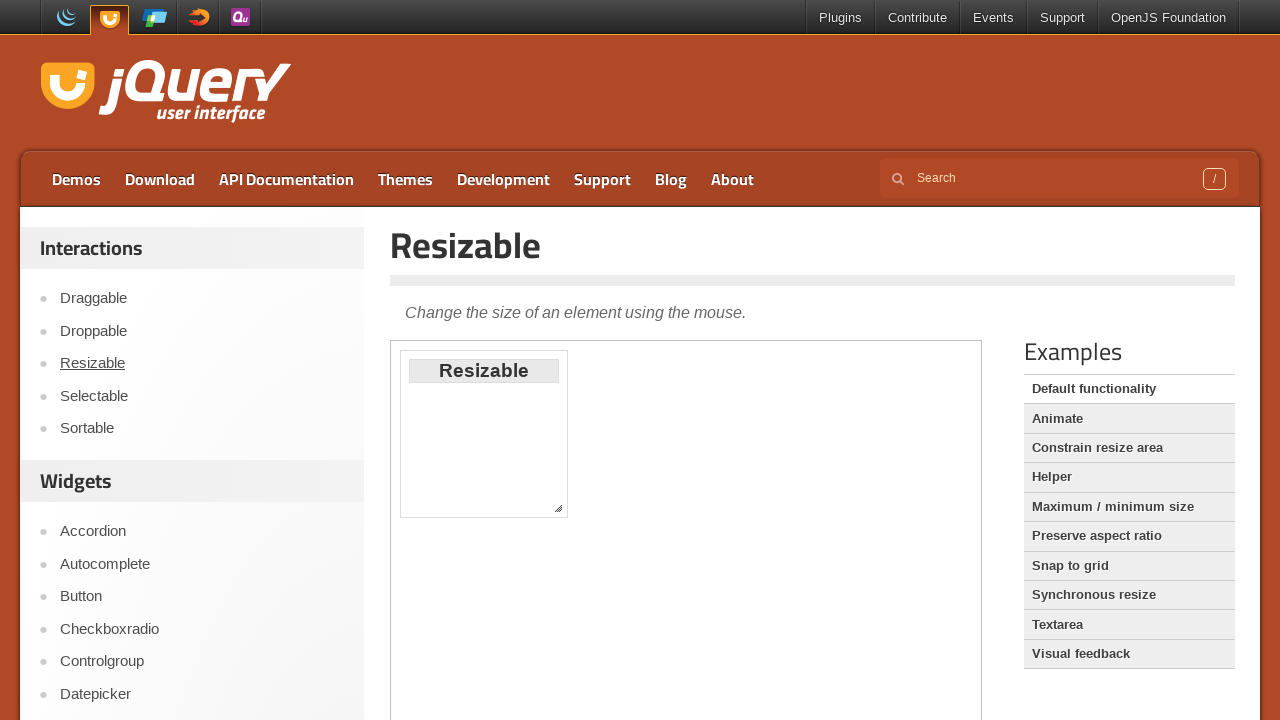

Located demo iframe
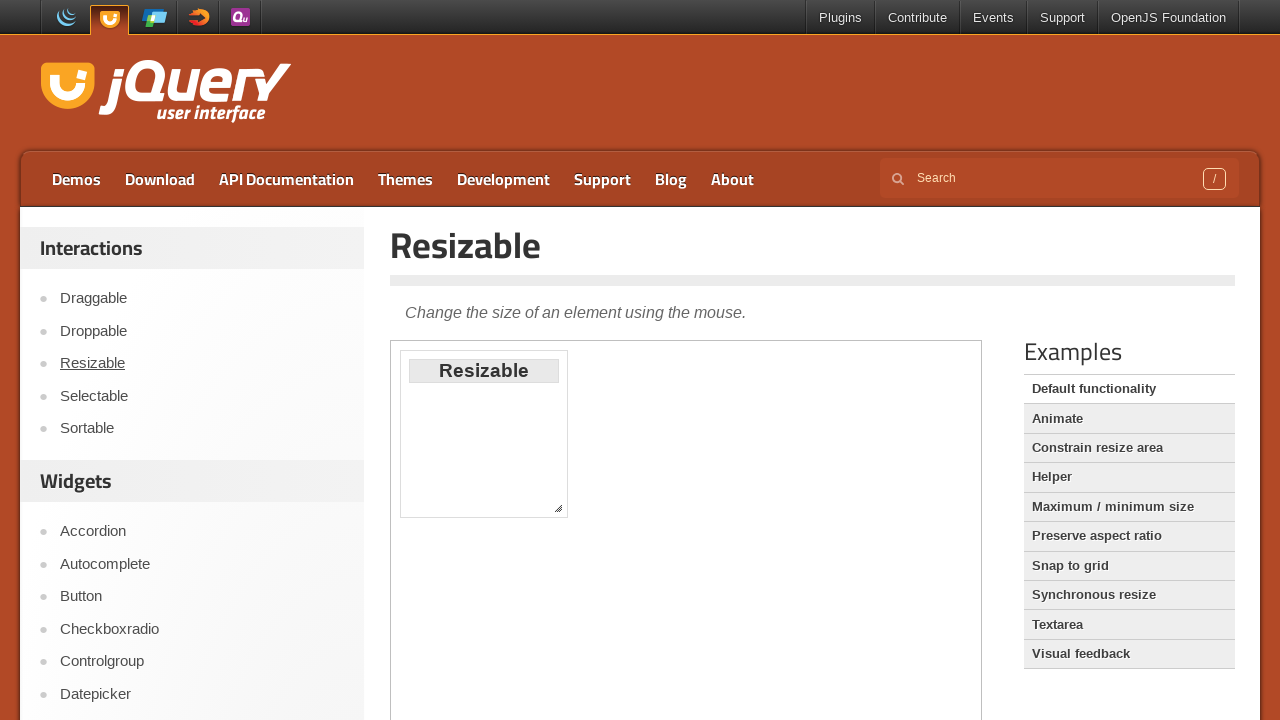

Located resize handle element
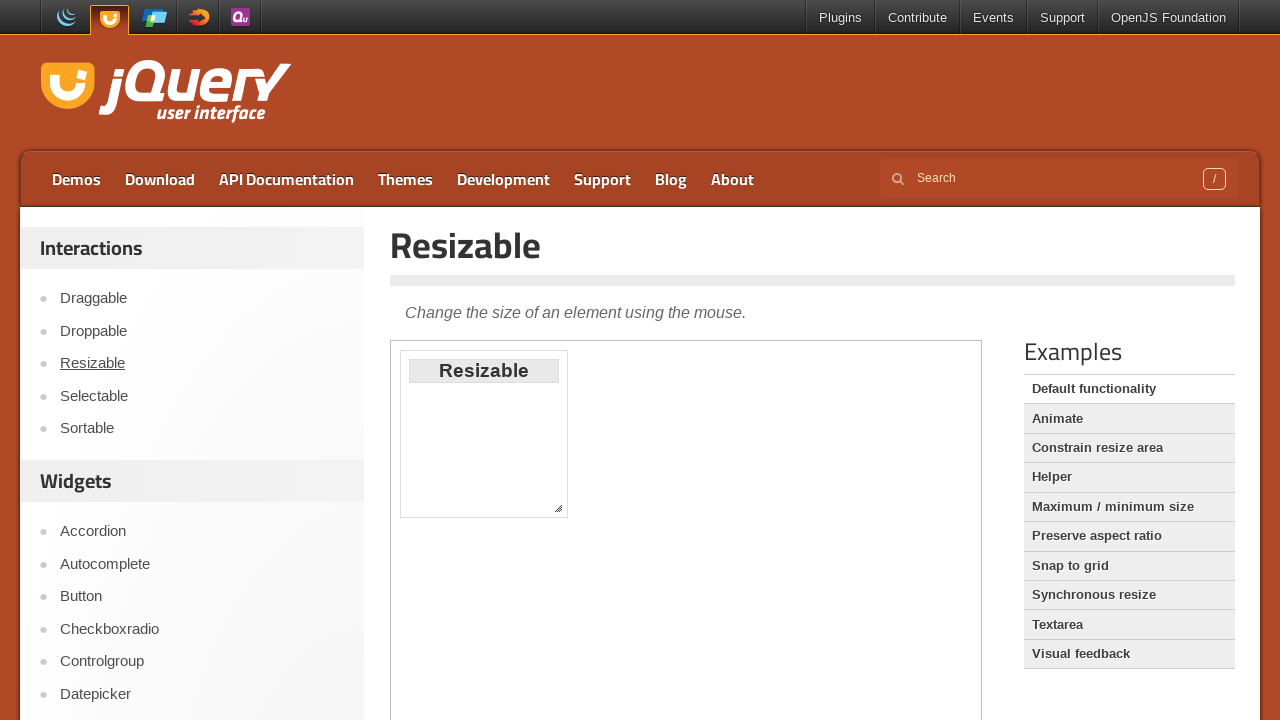

Dragged resize handle to resize element at (750, 550)
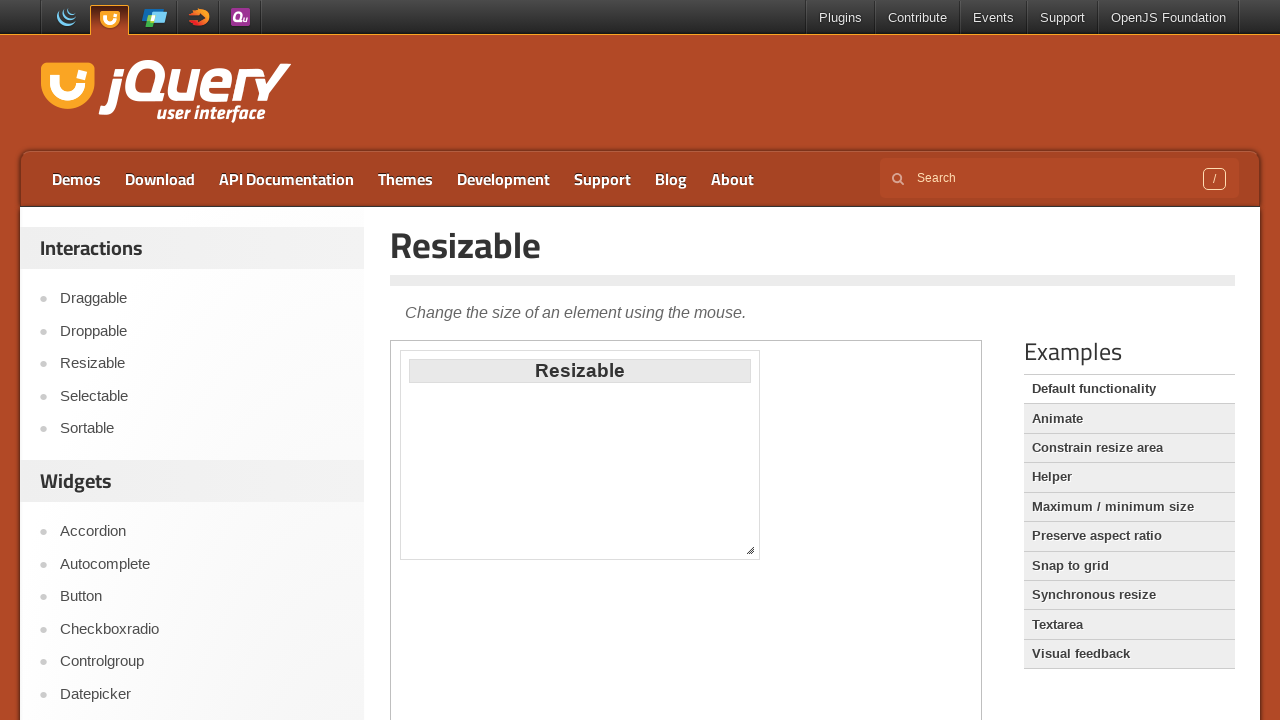

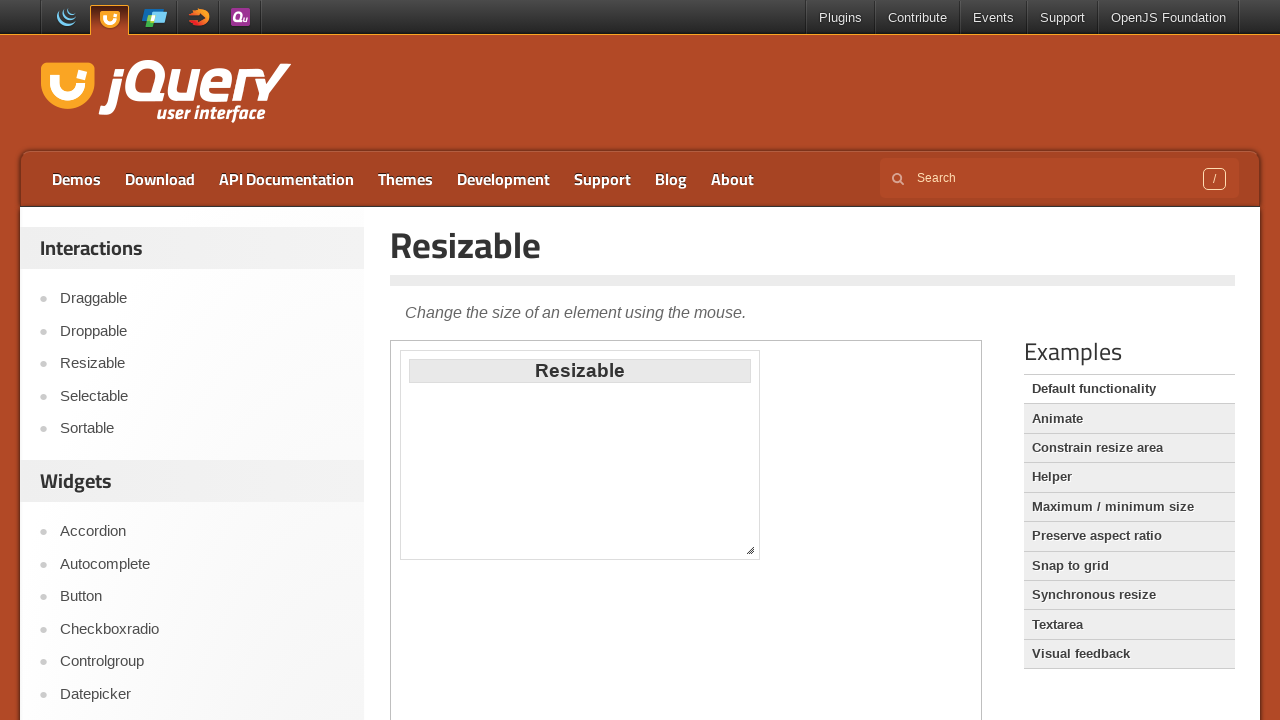